Tests jQuery UI droppable functionality by switching to an iframe and performing a drag and drop operation from source to target element

Starting URL: https://jqueryui.com/droppable/

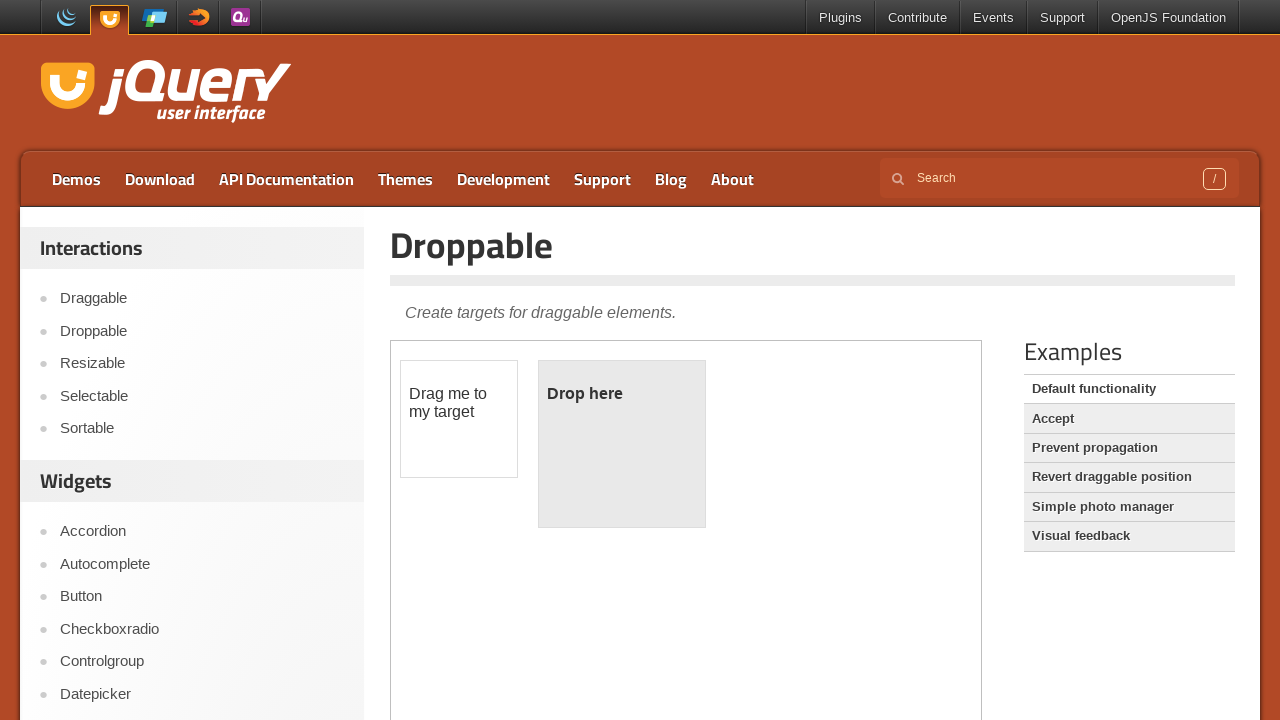

Located the demo frame containing jQuery UI droppable functionality
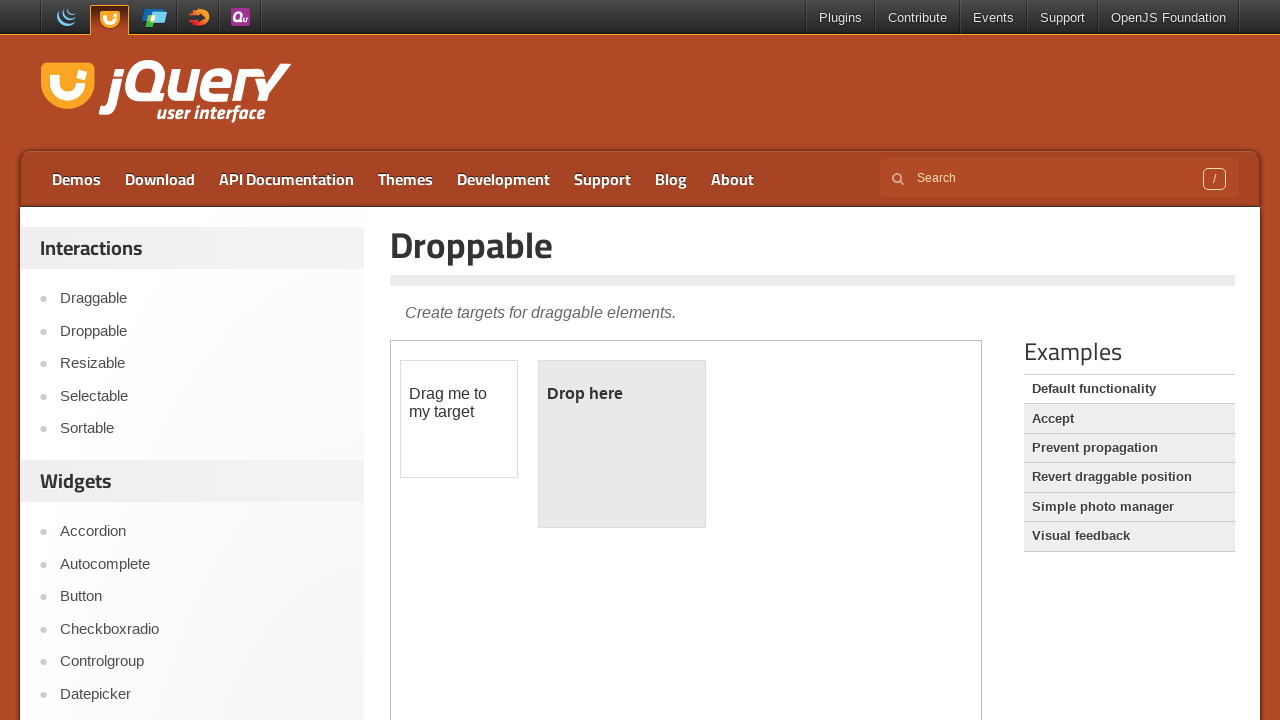

Located the draggable source element within the frame
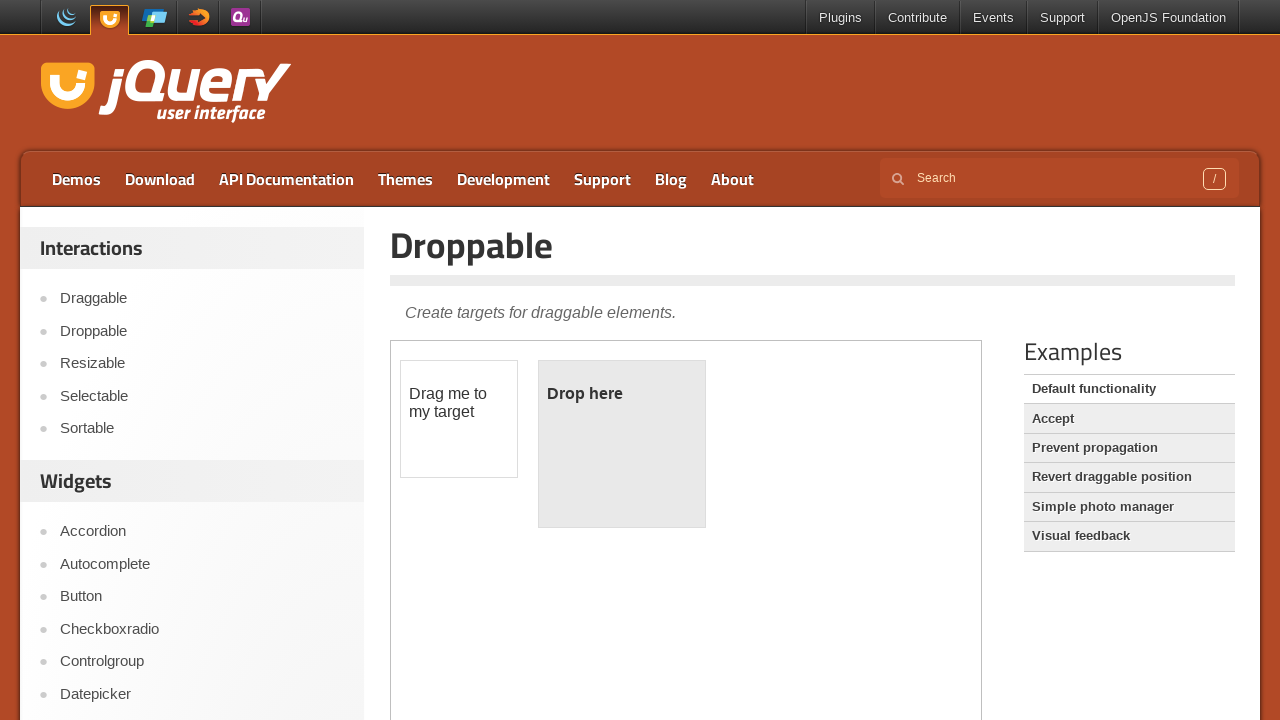

Located the droppable target element within the frame
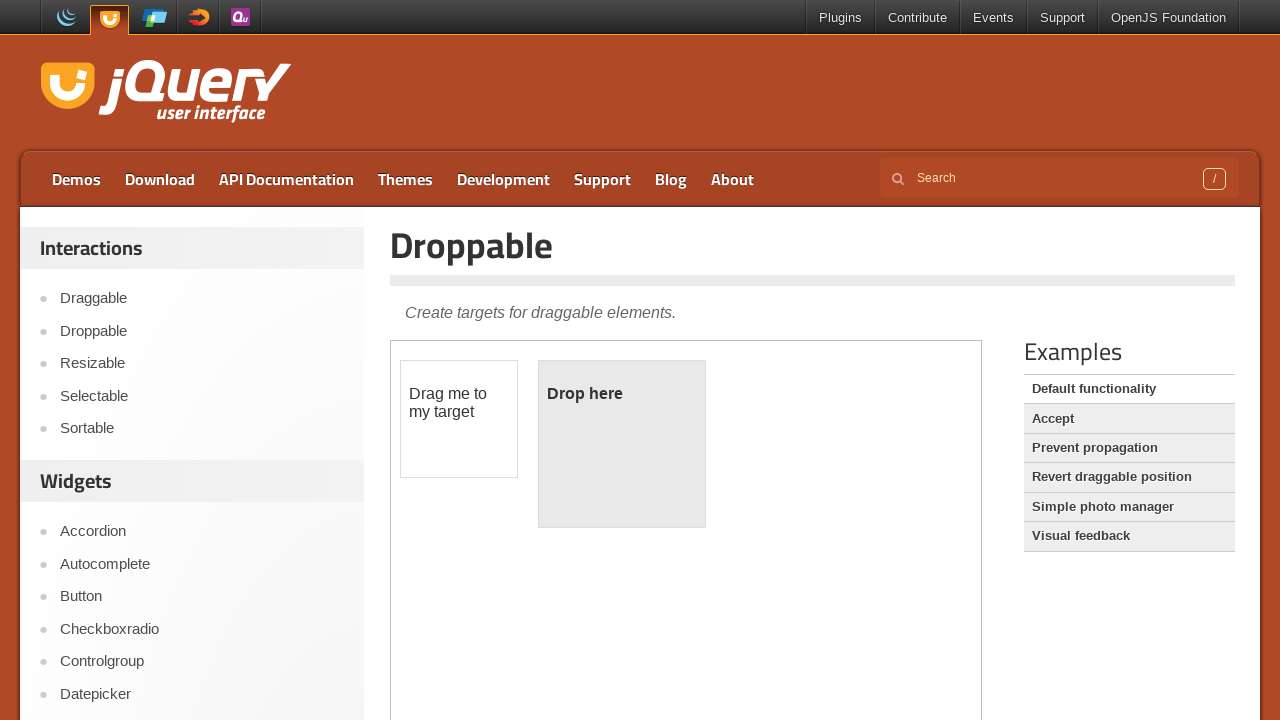

Dragged source element to target element, completing the drop operation at (622, 444)
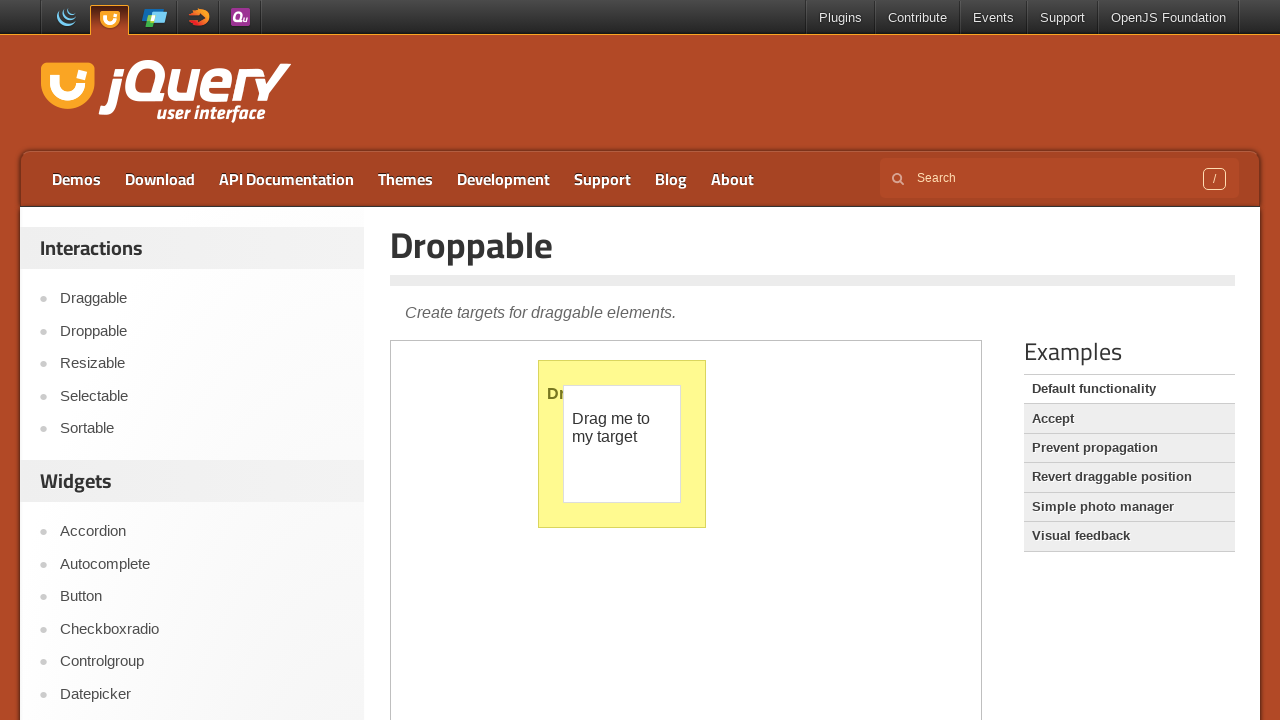

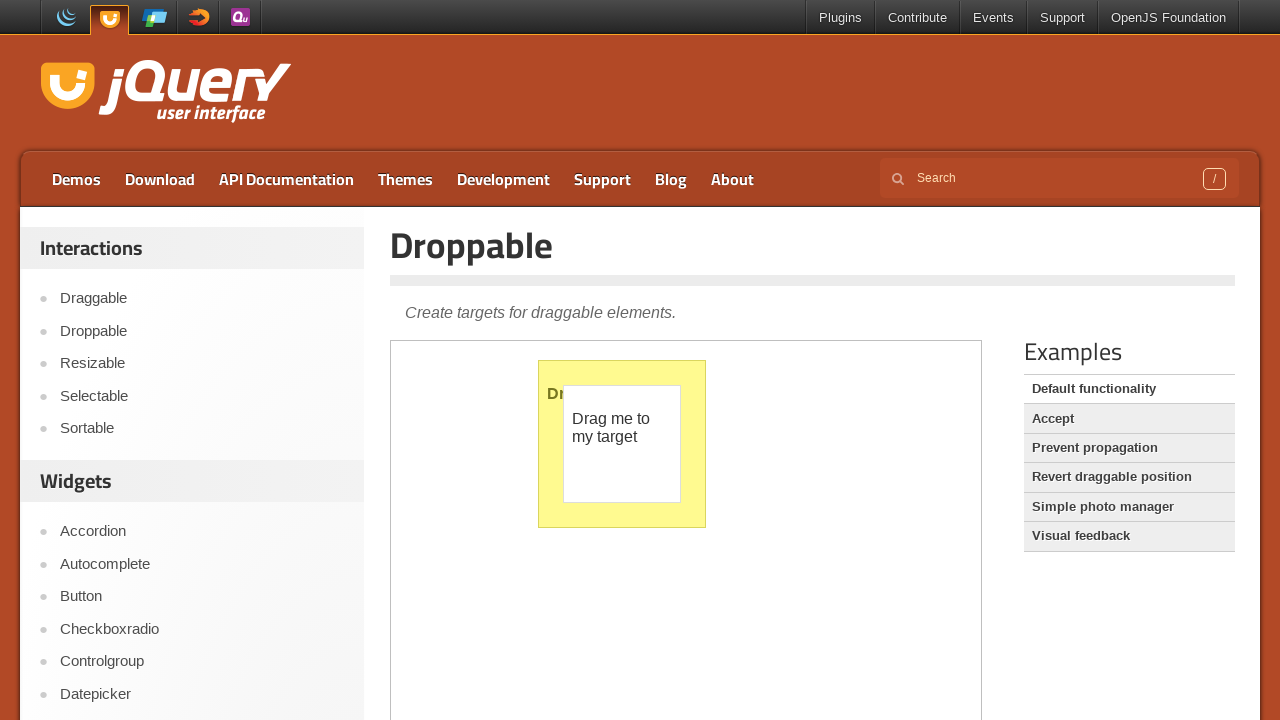